Navigates to the JW.org daily text page in Portuguese and waits for the page content to load

Starting URL: https://wol.jw.org/pt/wol/h/r5/lp-t

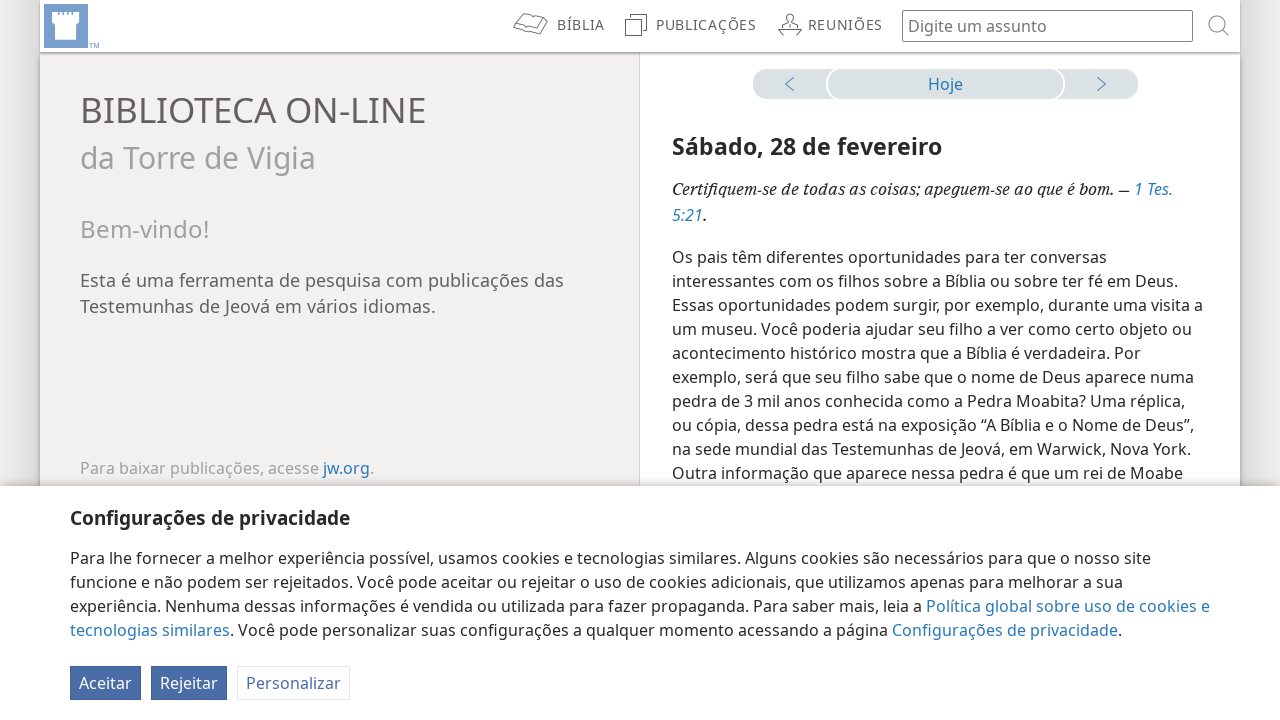

Navigated to JW.org daily text page in Portuguese
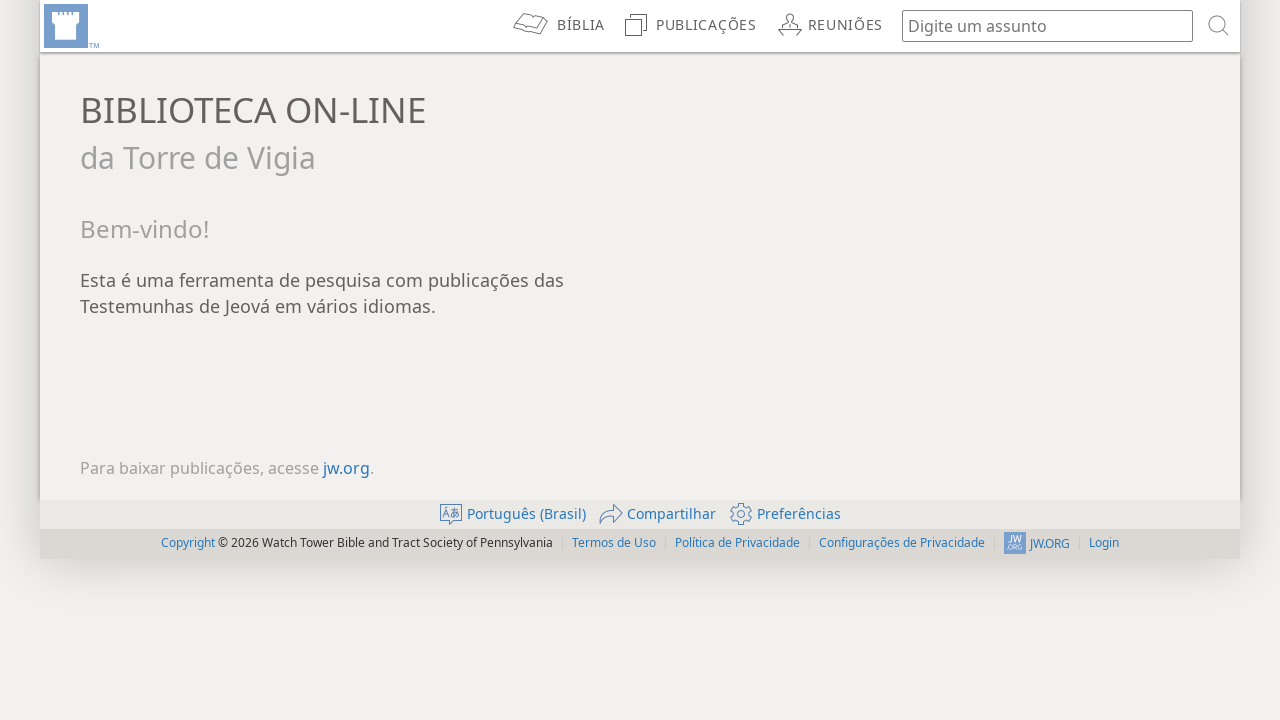

Daily text content loaded successfully
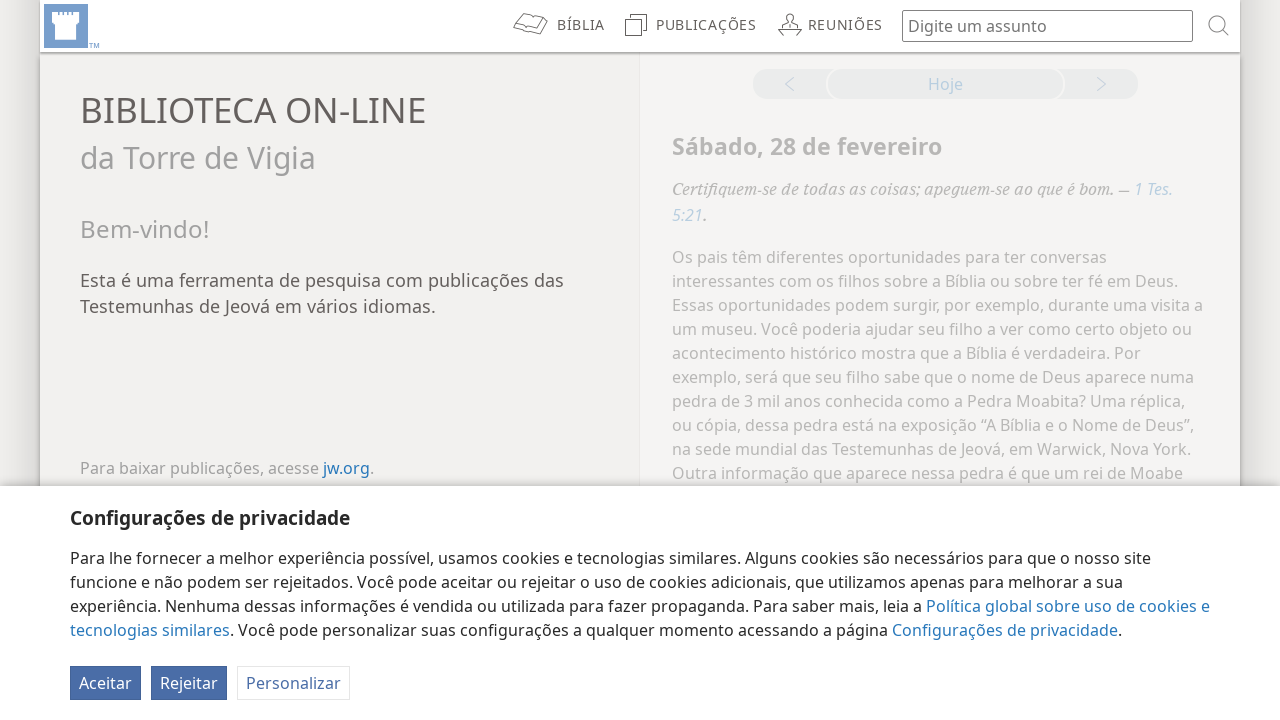

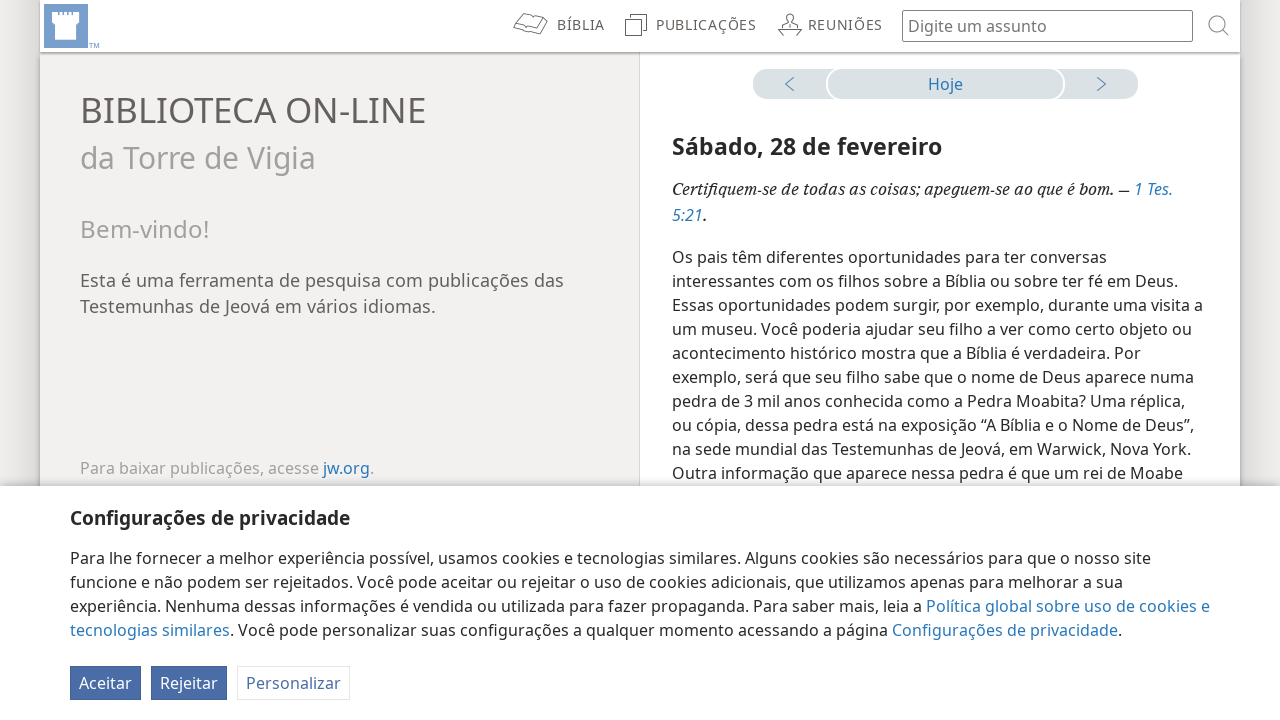